Tests filling out a complete form with personal information including name, email, age, gender, experience, profession checkboxes, and continent selection, then submits and verifies success message

Starting URL: http://seleniumui.moderntester.pl/form.php

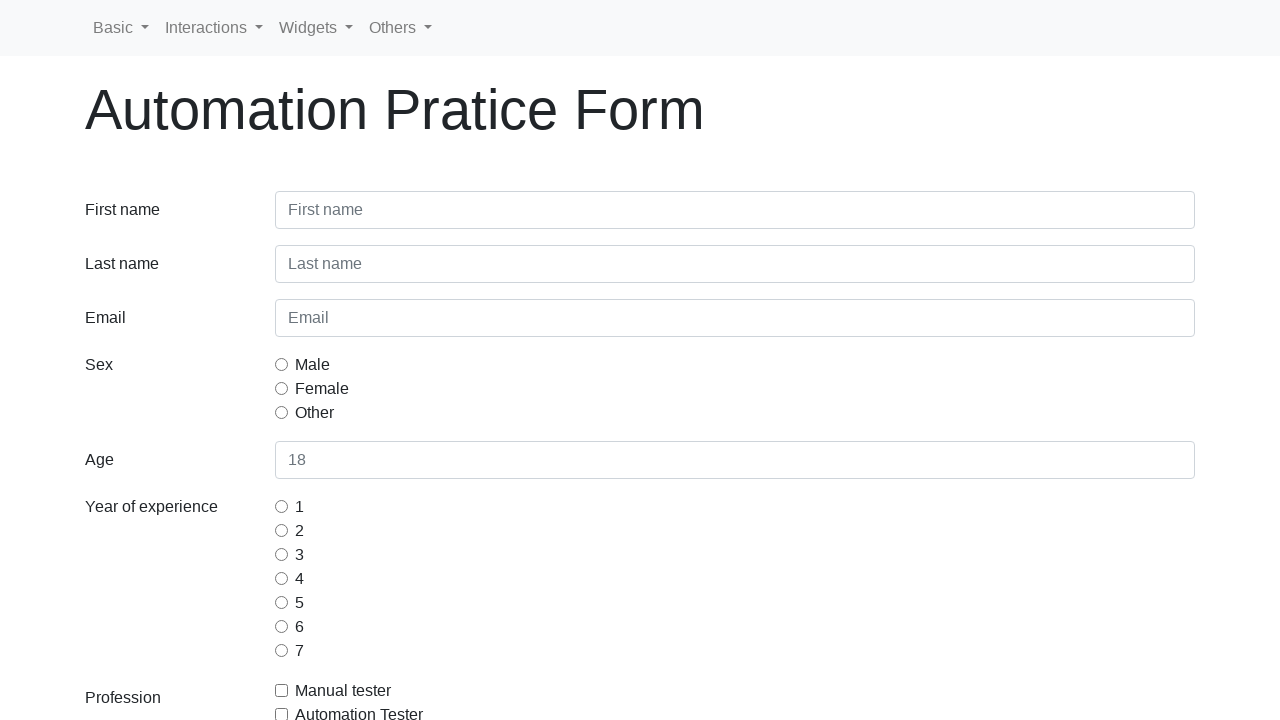

Filled first name field with 'Jan' on #inputFirstName3
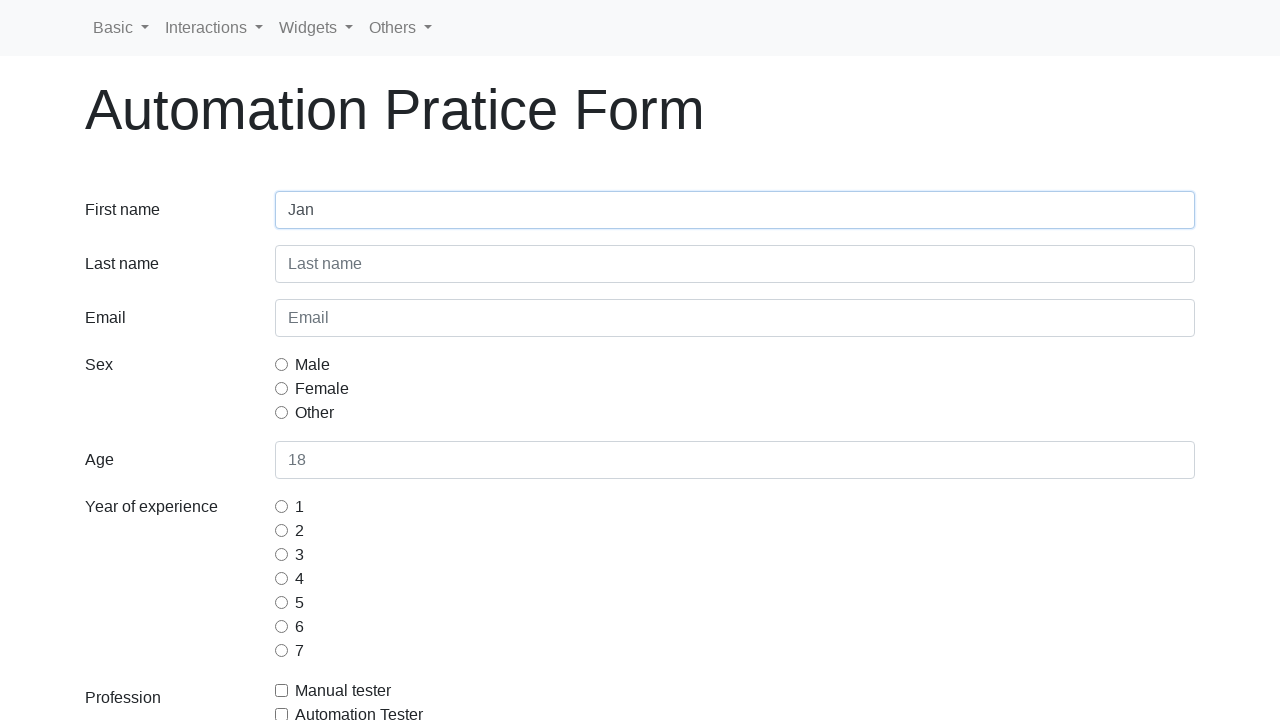

Filled last name field with 'Kowalski' on #inputLastName3
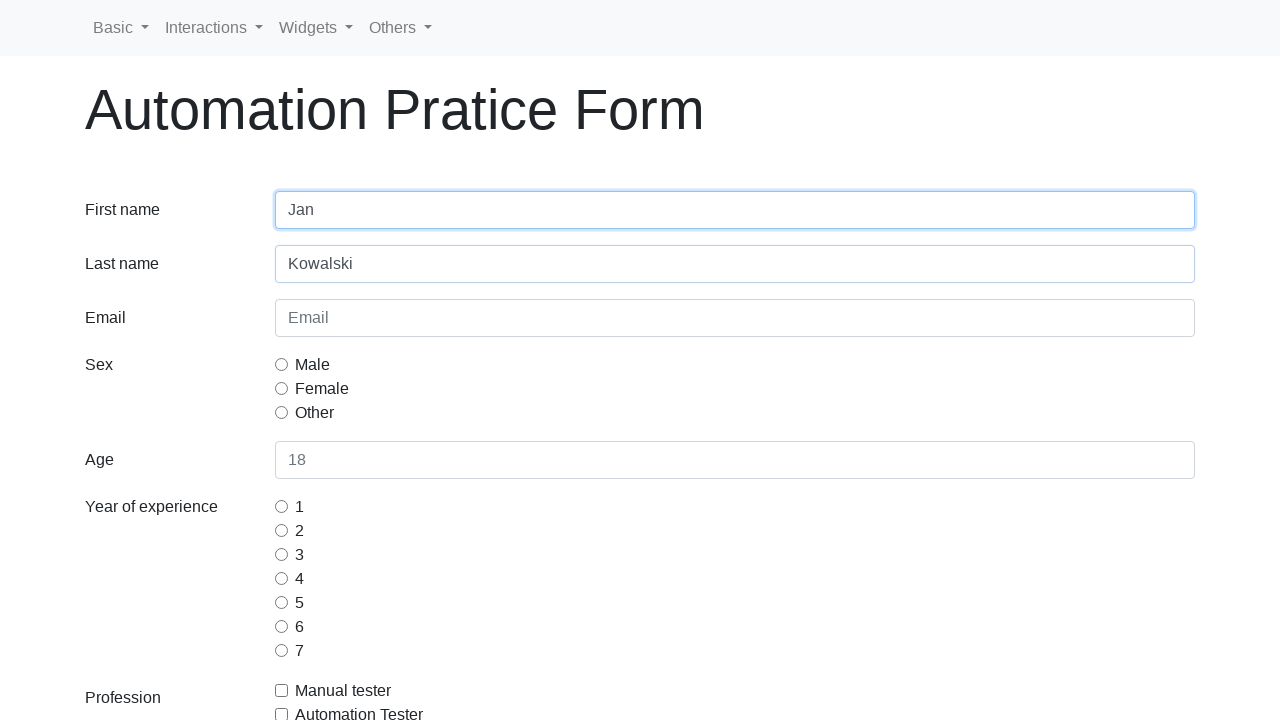

Filled email field with 'j.k@w.pl' on #inputEmail3
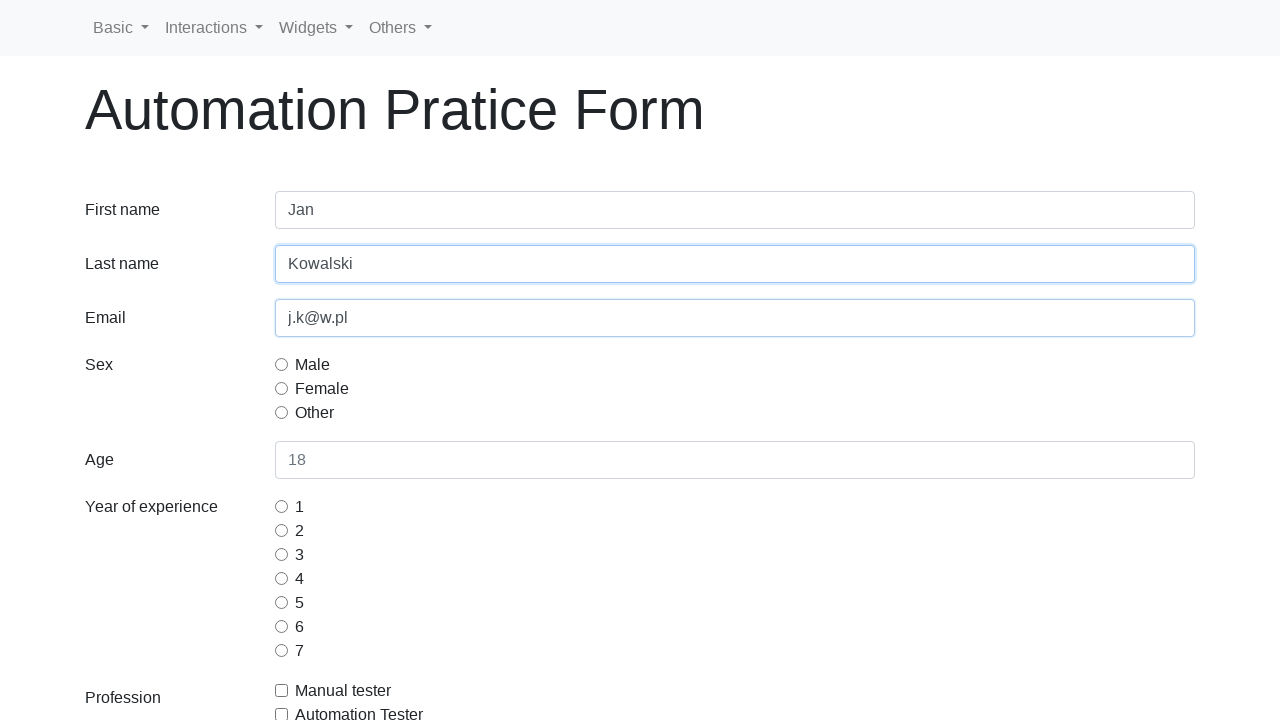

Filled age field with '45' on #inputAge3
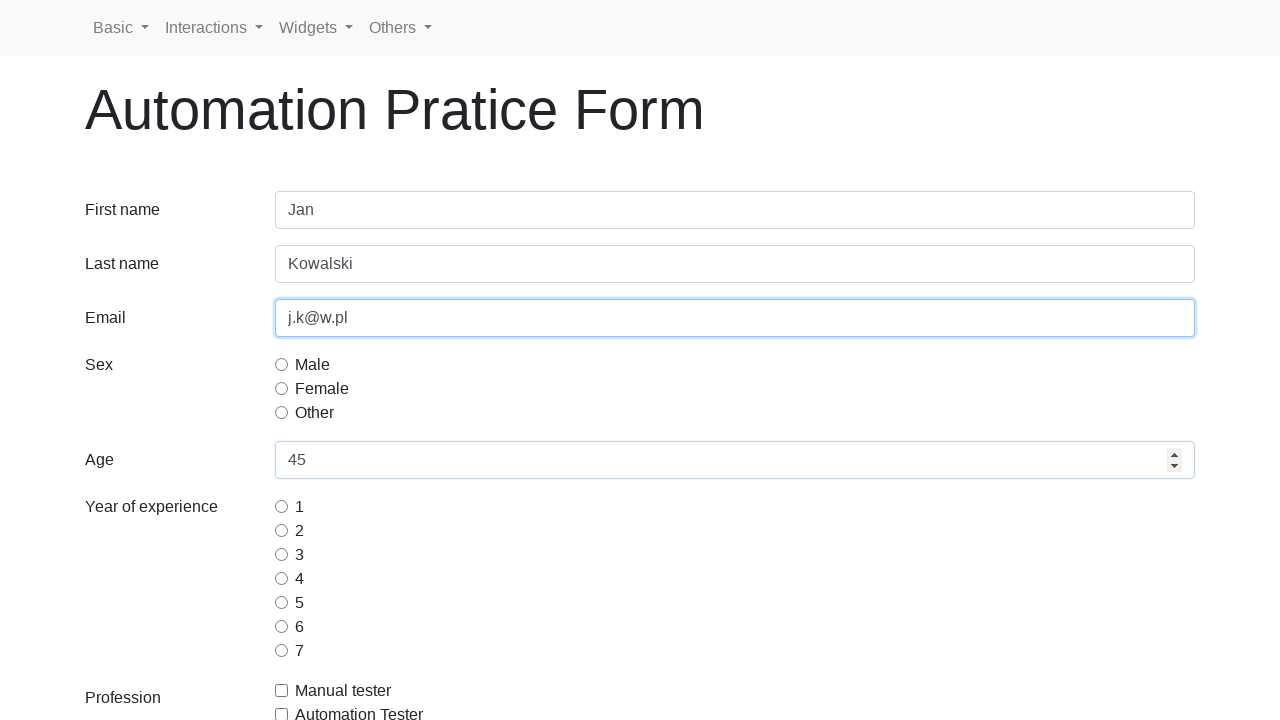

Selected Male gender option at (282, 364) on [name='gridRadiosSex'] >> nth=0
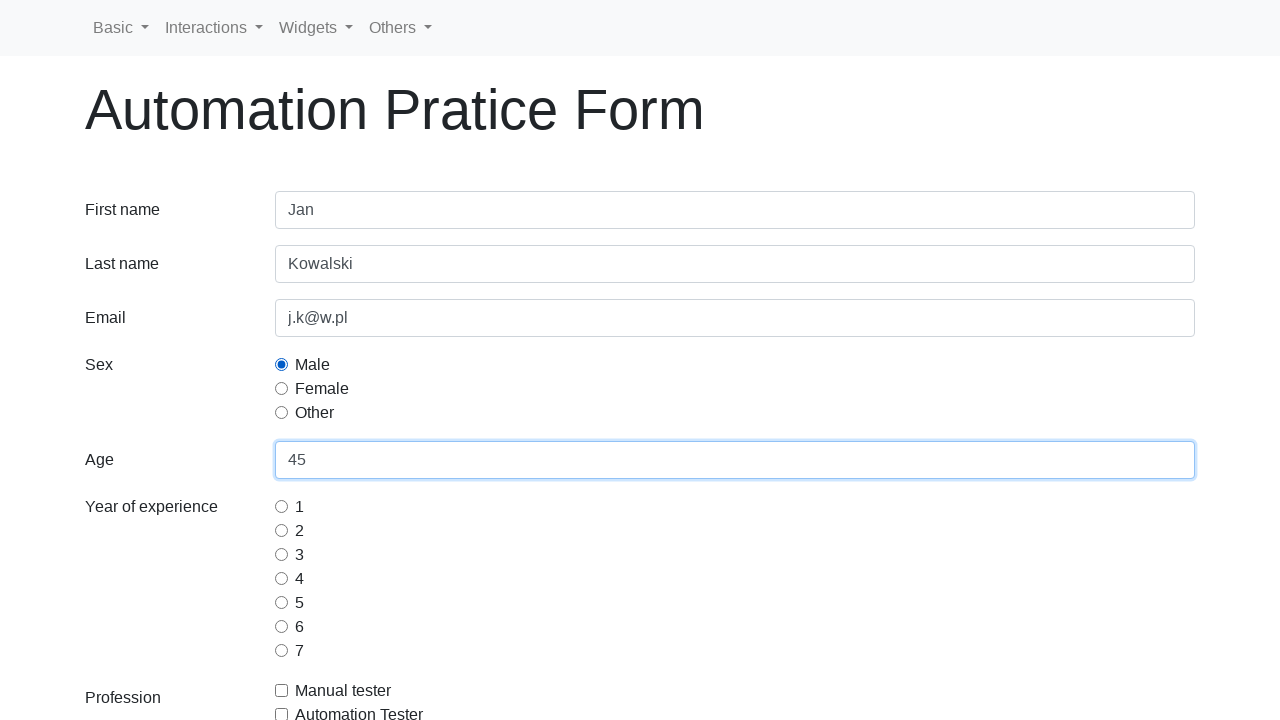

Selected first experience option at (282, 506) on [name='gridRadiosExperience'] >> nth=0
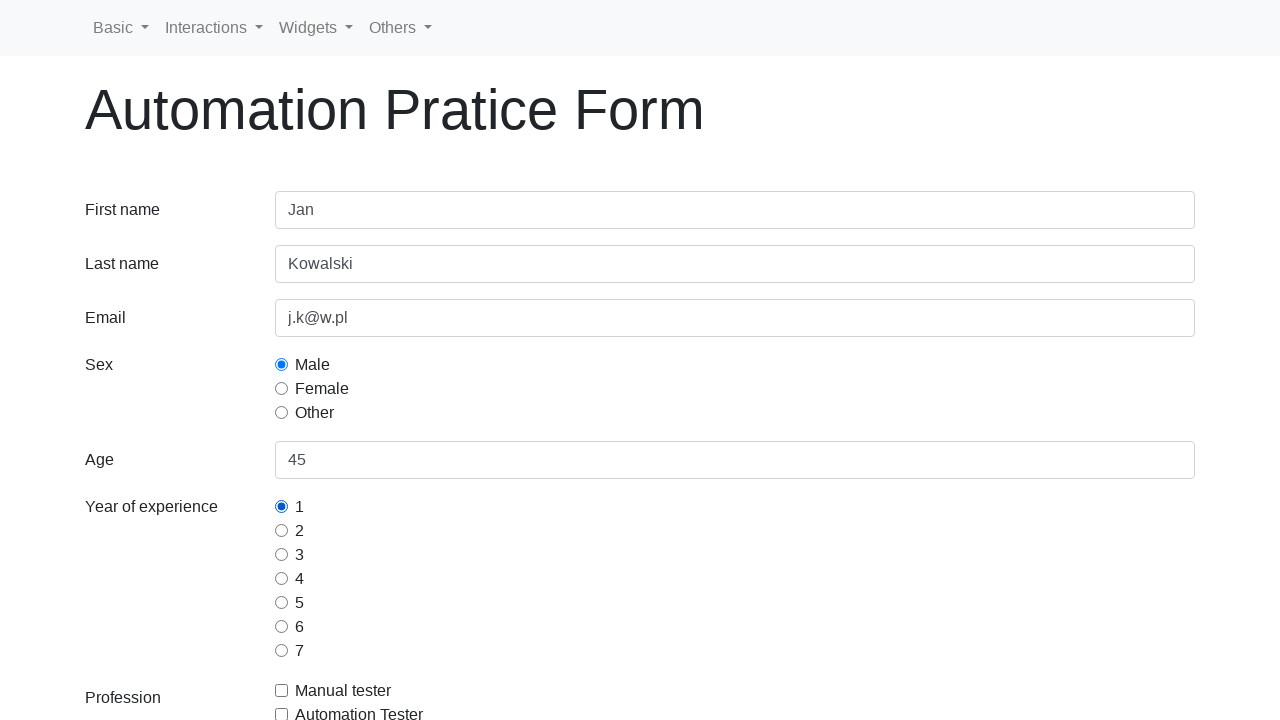

Clicked profession checkbox 1 at (282, 690) on [name='gridCheckboxProfession'] >> nth=0
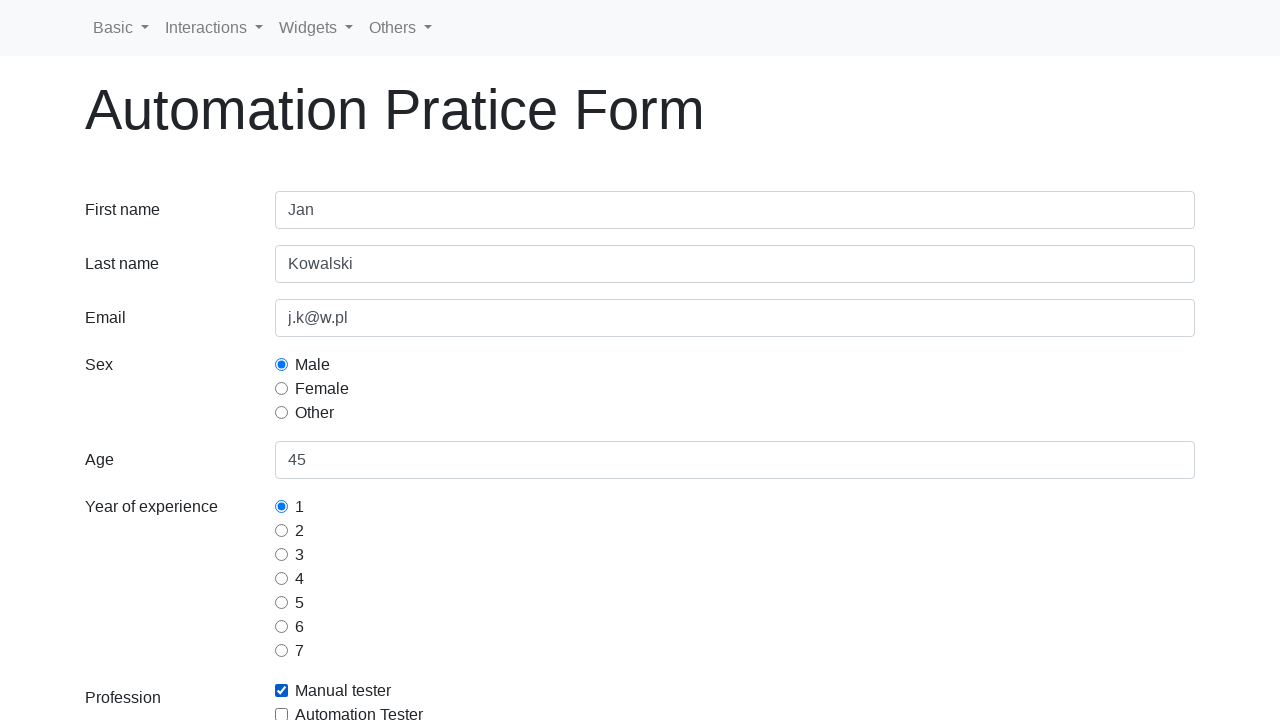

Clicked profession checkbox 2 at (282, 714) on [name='gridCheckboxProfession'] >> nth=1
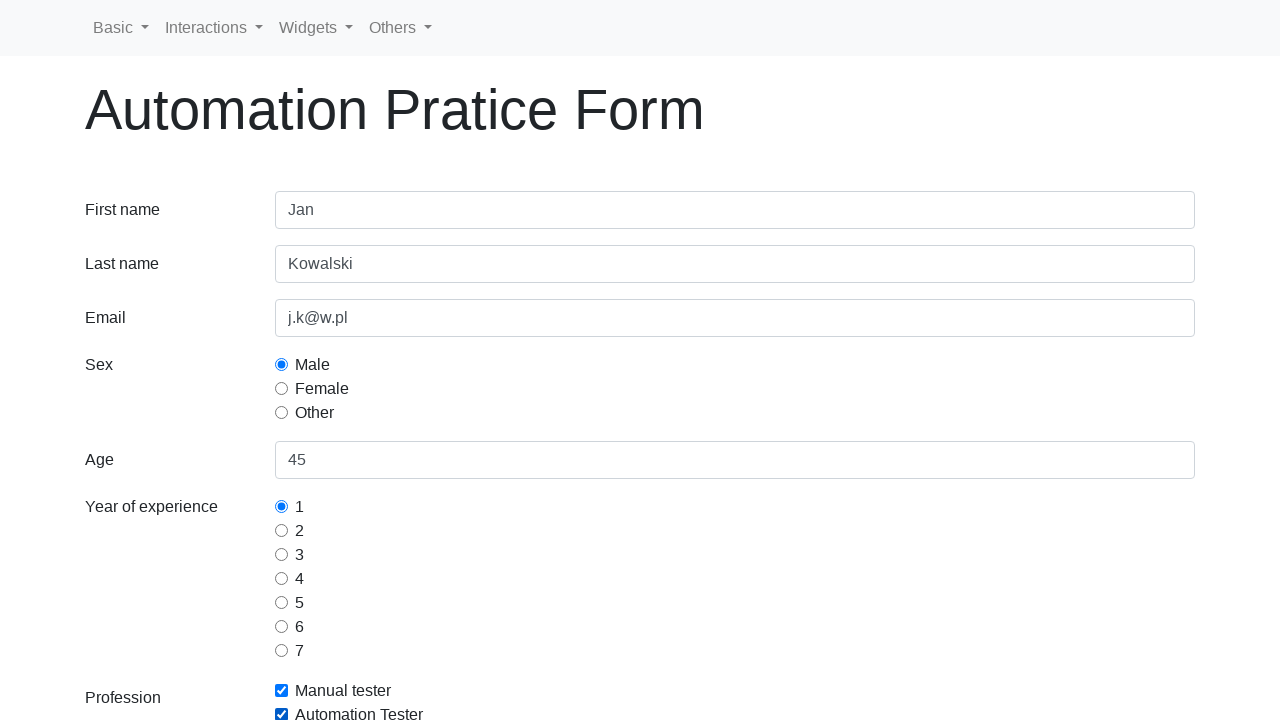

Clicked profession checkbox 3 at (282, 360) on [name='gridCheckboxProfession'] >> nth=2
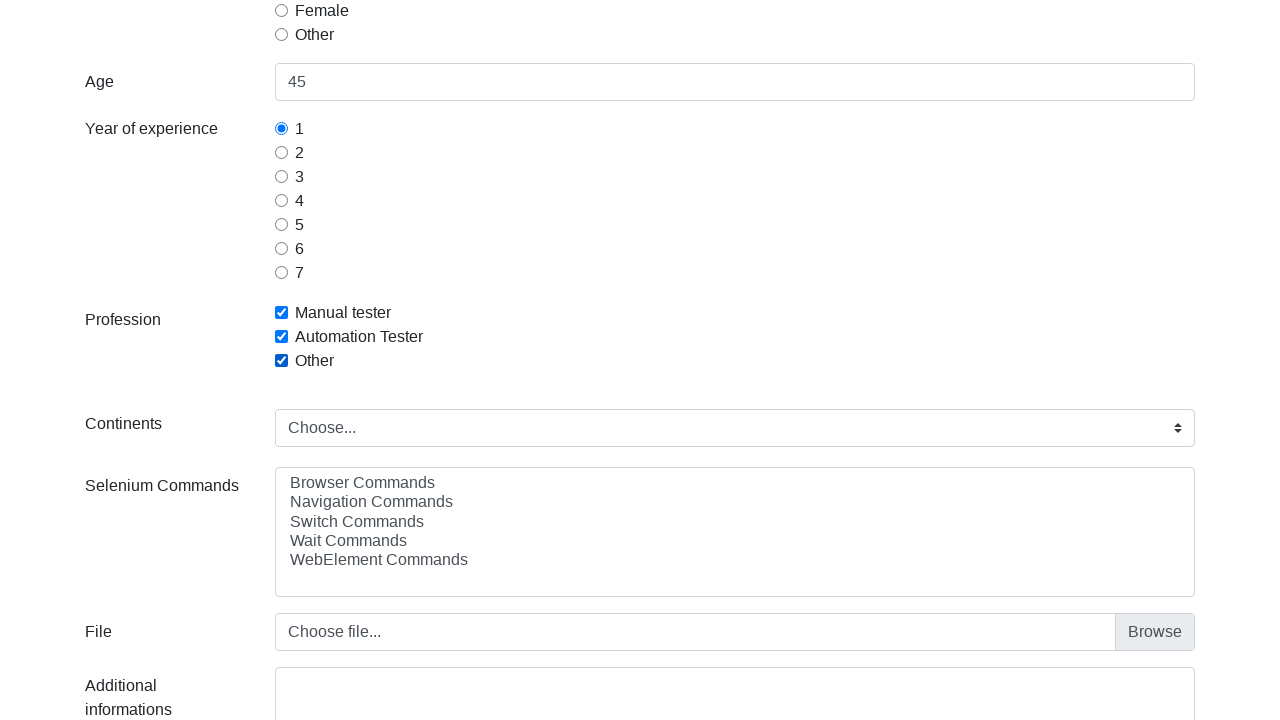

Selected 'europe' from continent dropdown on #selectContinents
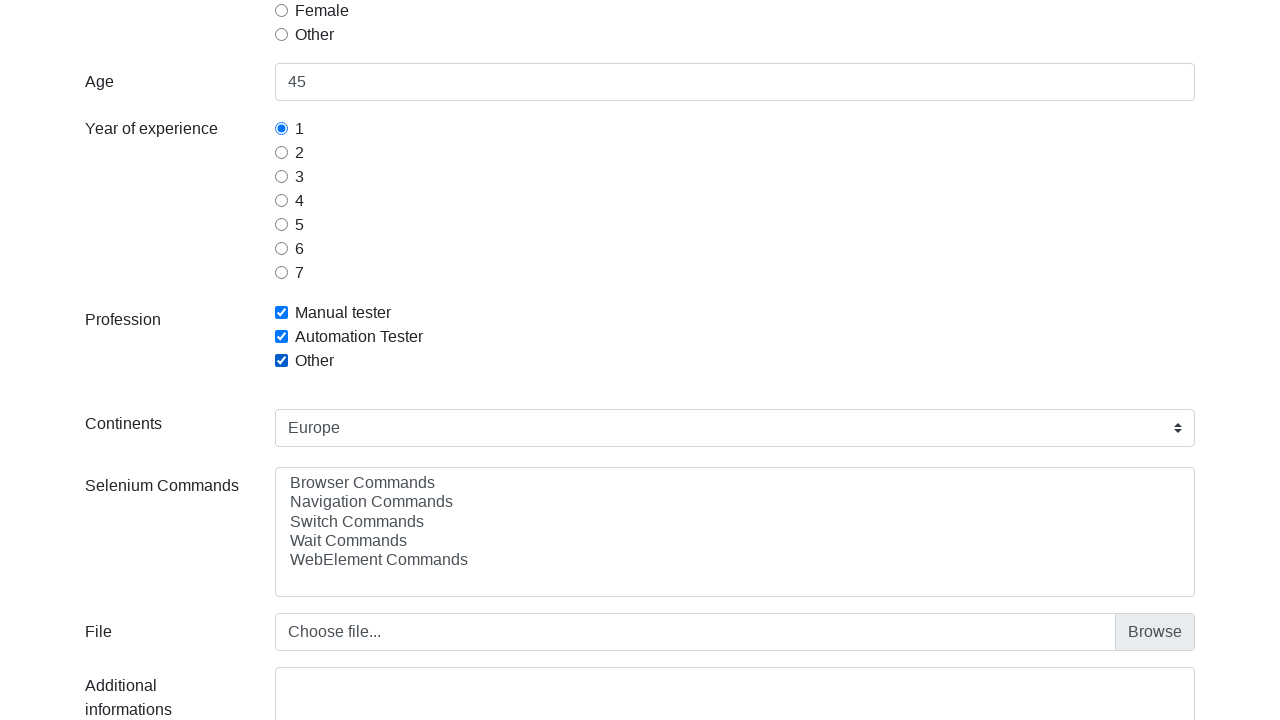

Clicked submit button to submit form at (123, 594) on .btn-primary
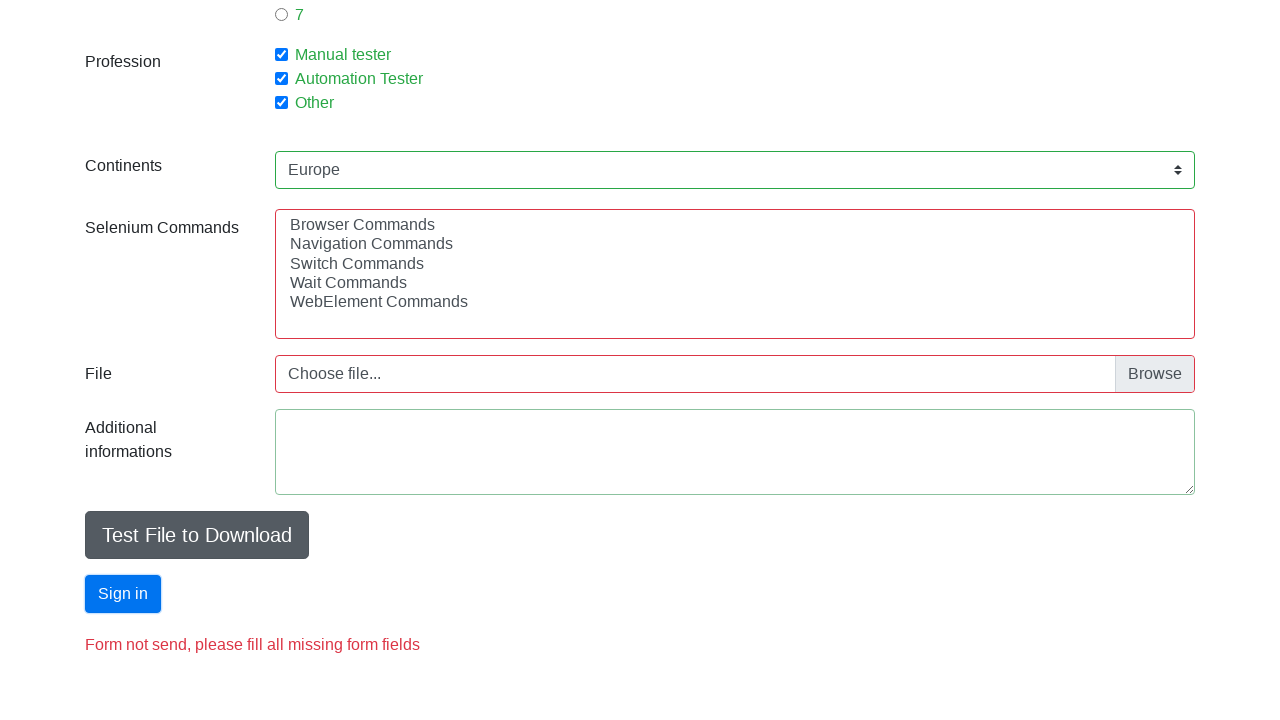

Success message appeared and form submission was verified
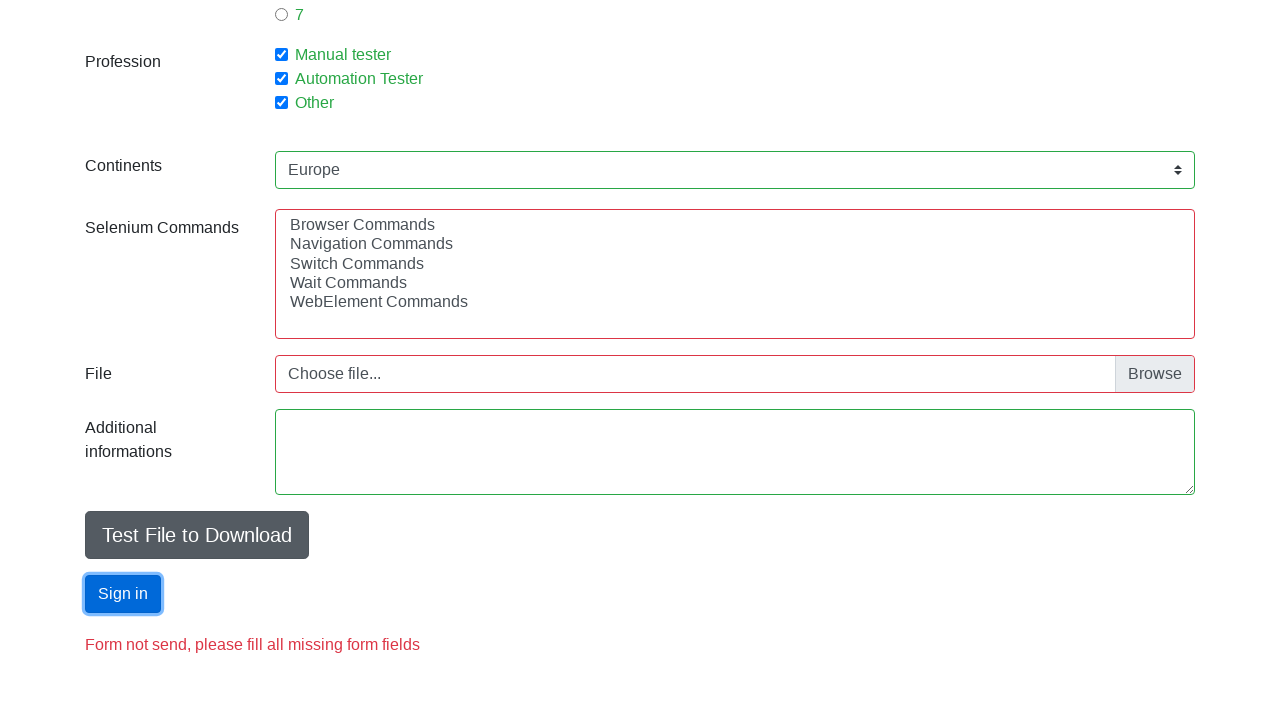

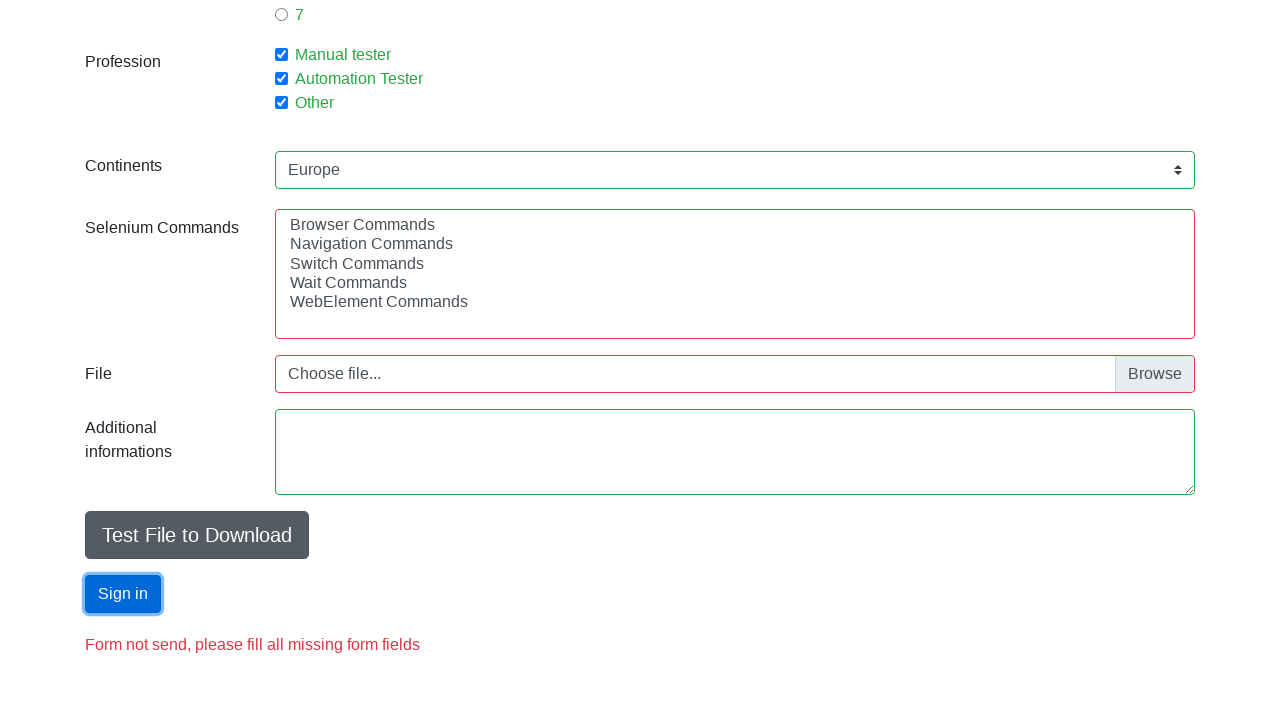